Validates that the regenerate background button has the correct onclick attribute

Starting URL: https://jaredwebber.dev

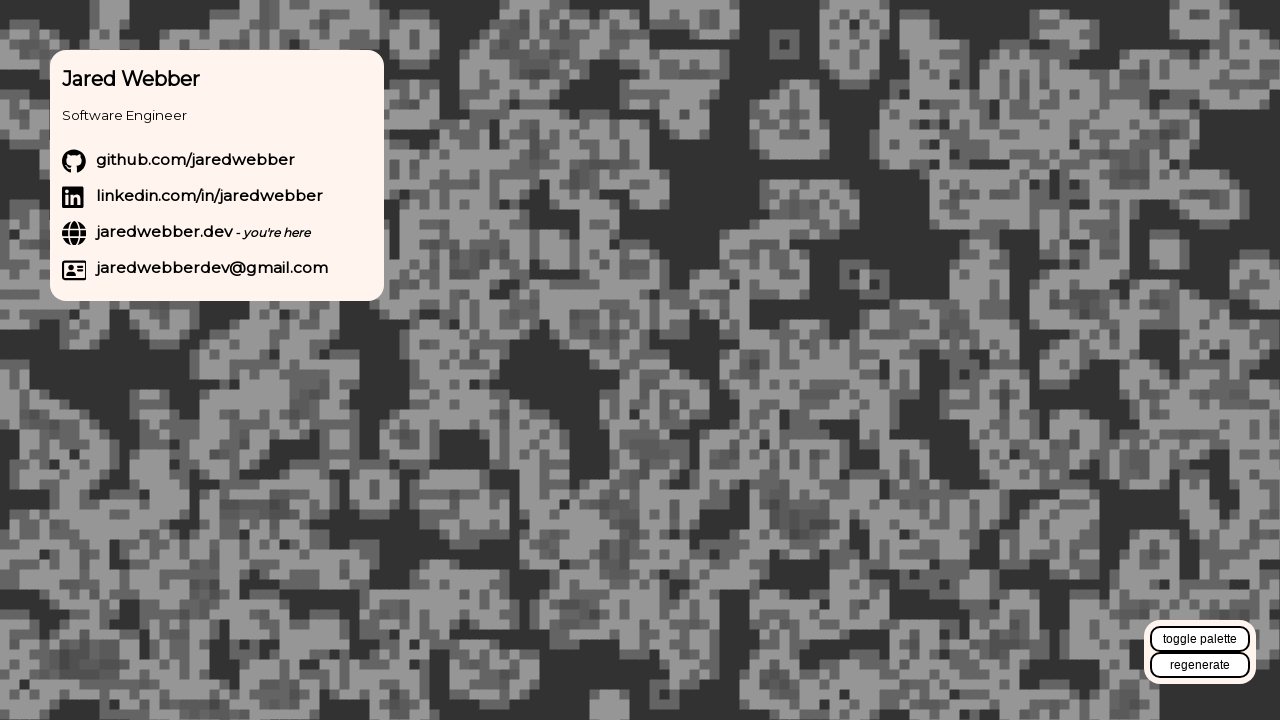

Located regenerate background button element
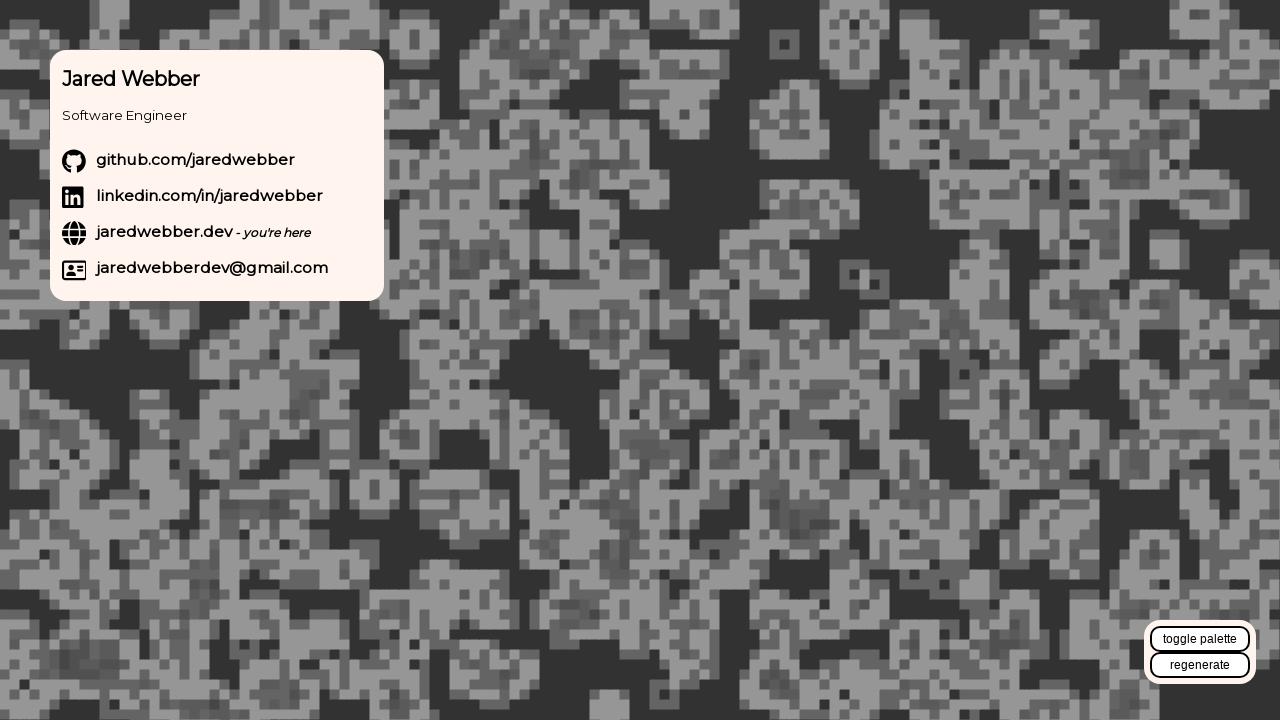

Verified regenerate background button has correct onclick attribute 'regenerateBackground()'
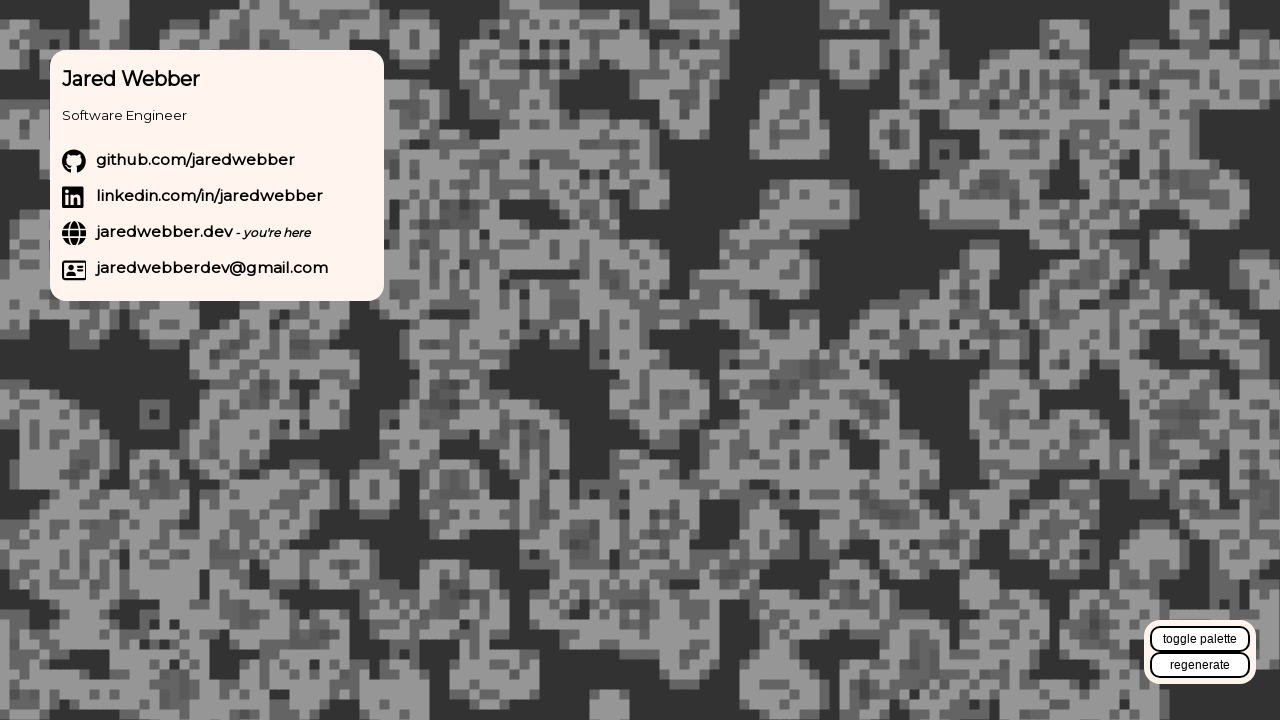

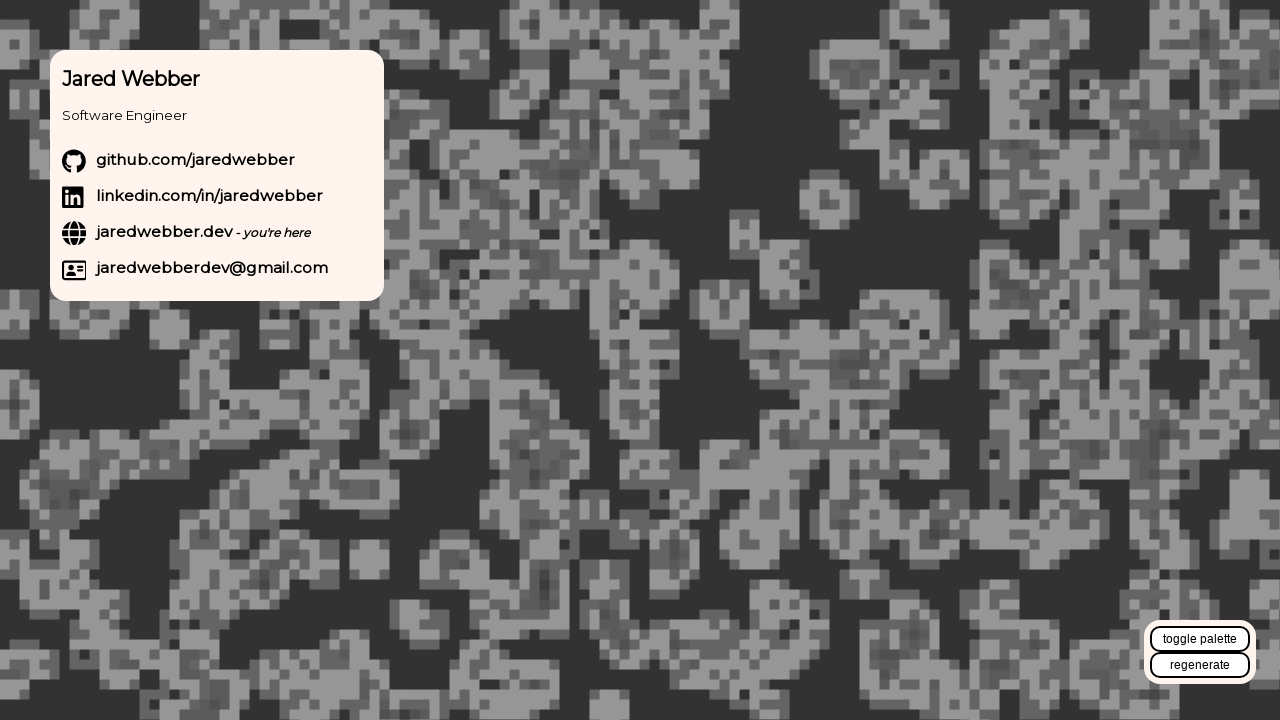